Tests opting out of A/B tests by adding an opt-out cookie after visiting the page, then refreshing to verify the opt-out takes effect

Starting URL: http://the-internet.herokuapp.com/abtest

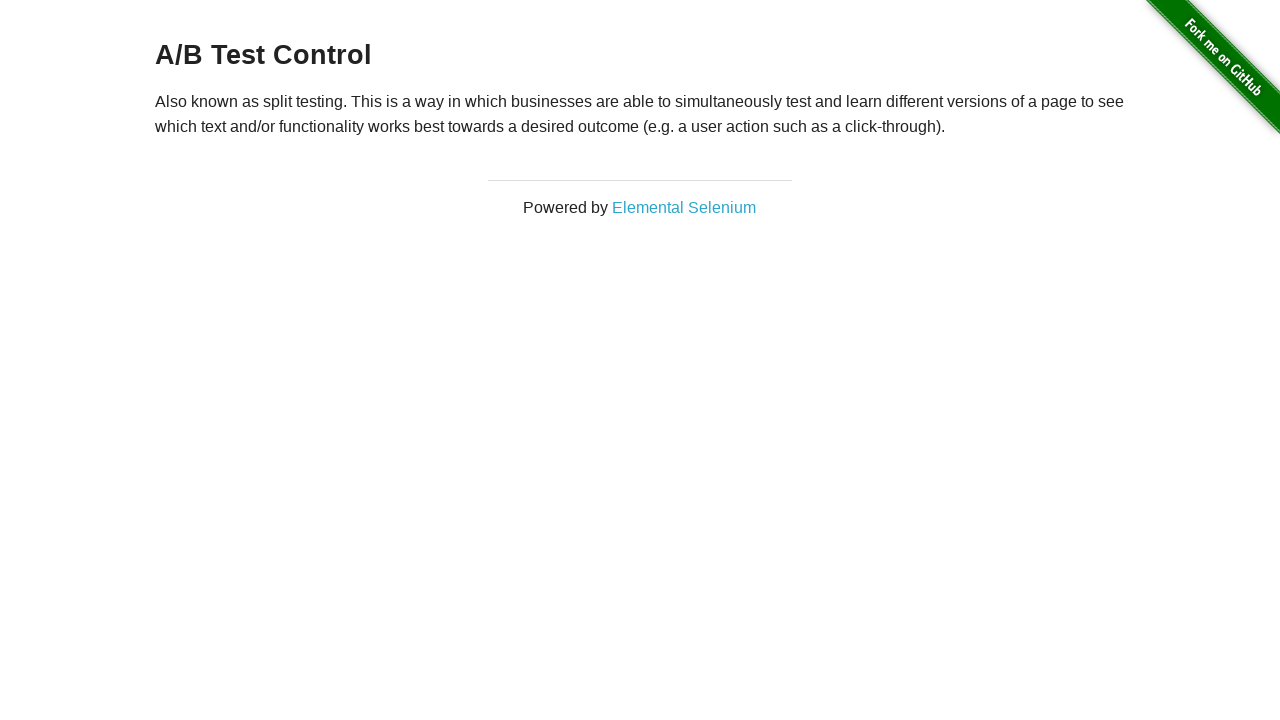

Retrieved heading text from page
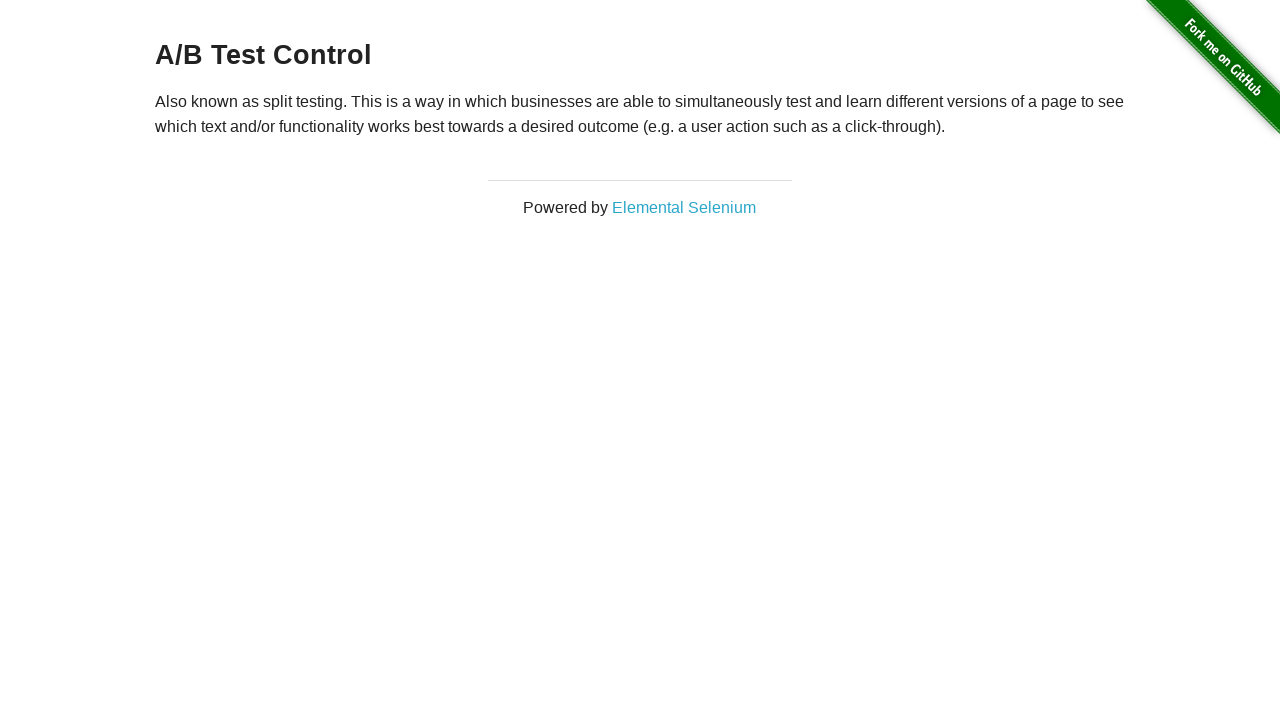

Added optimizelyOptOut cookie to opt out of A/B test
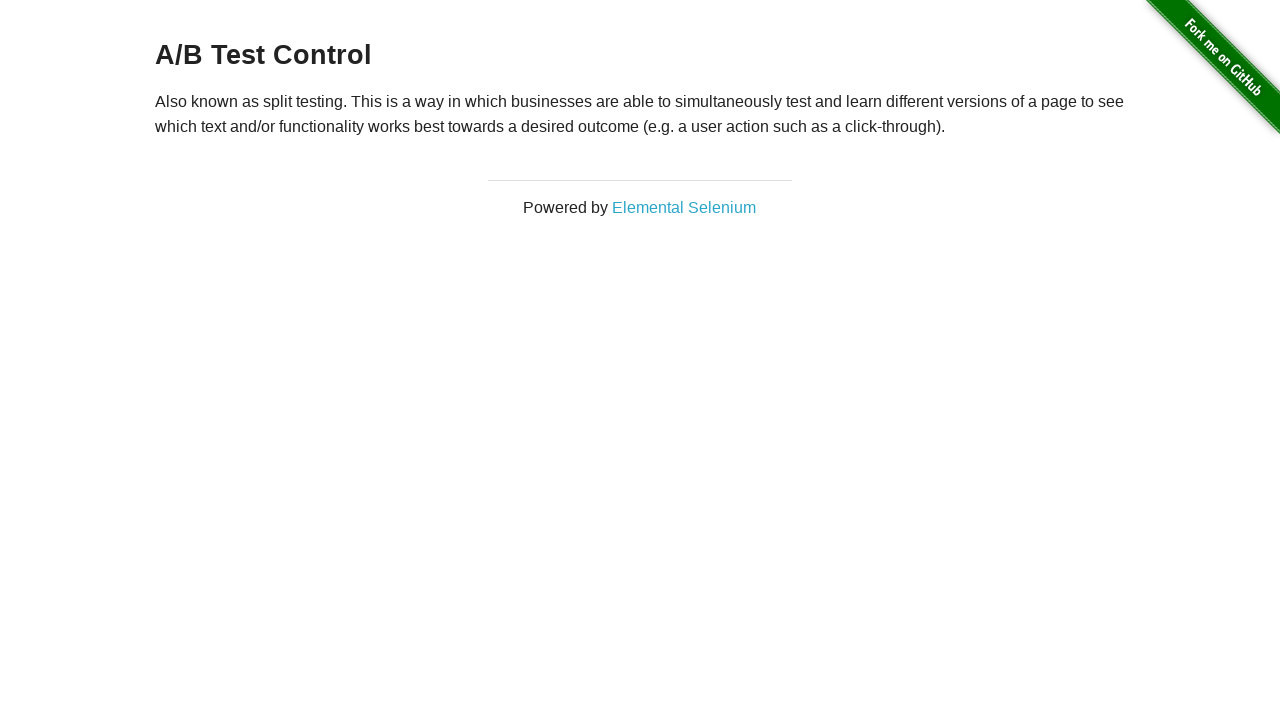

Reloaded page to apply opt-out cookie
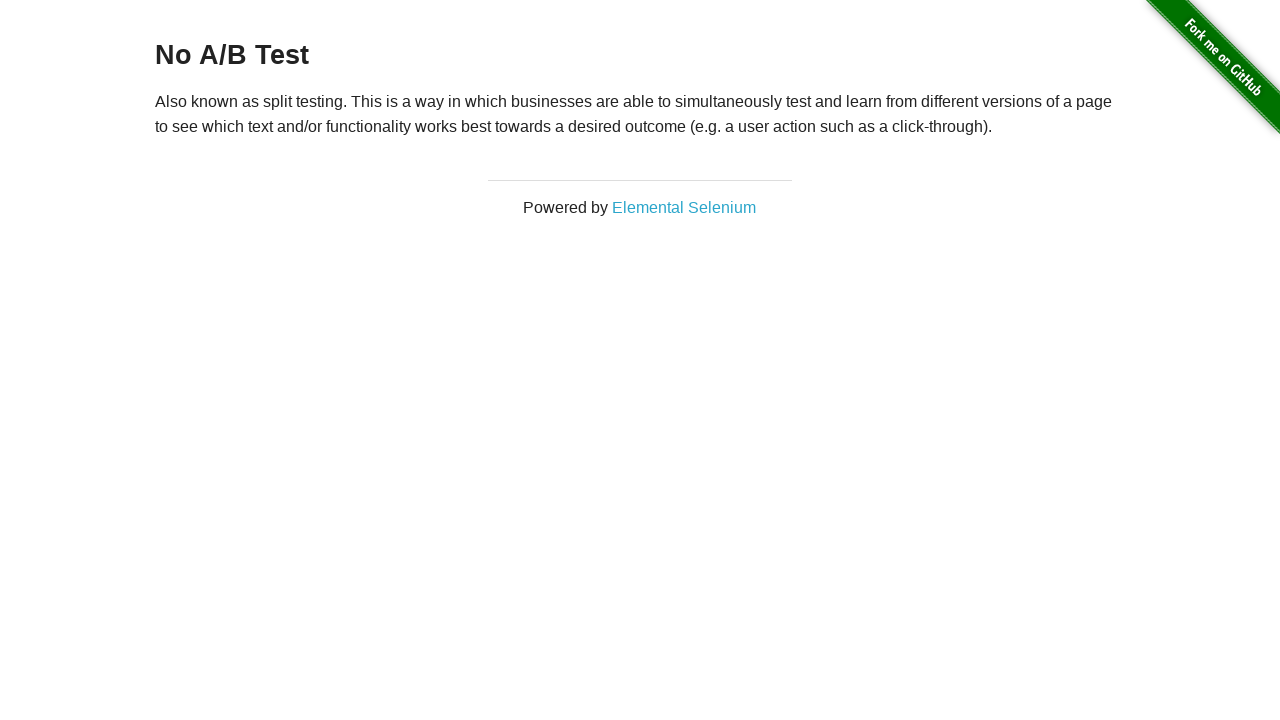

Confirmed heading is present after opt-out
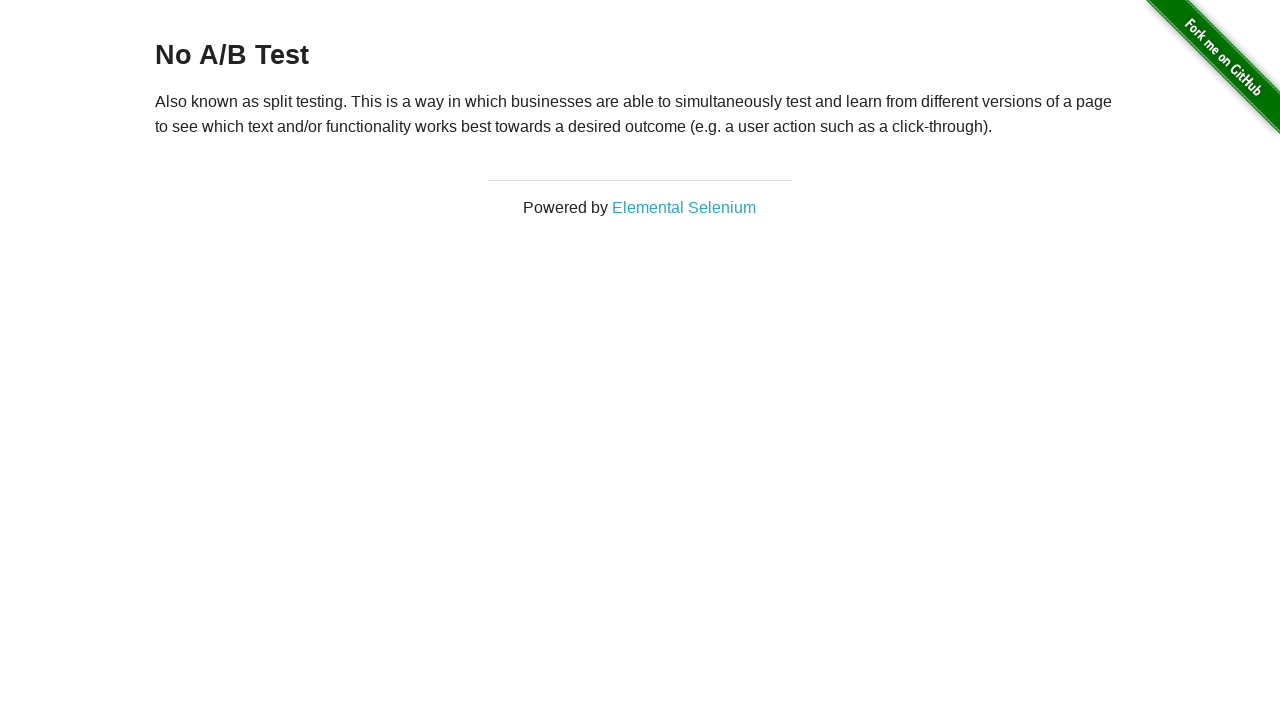

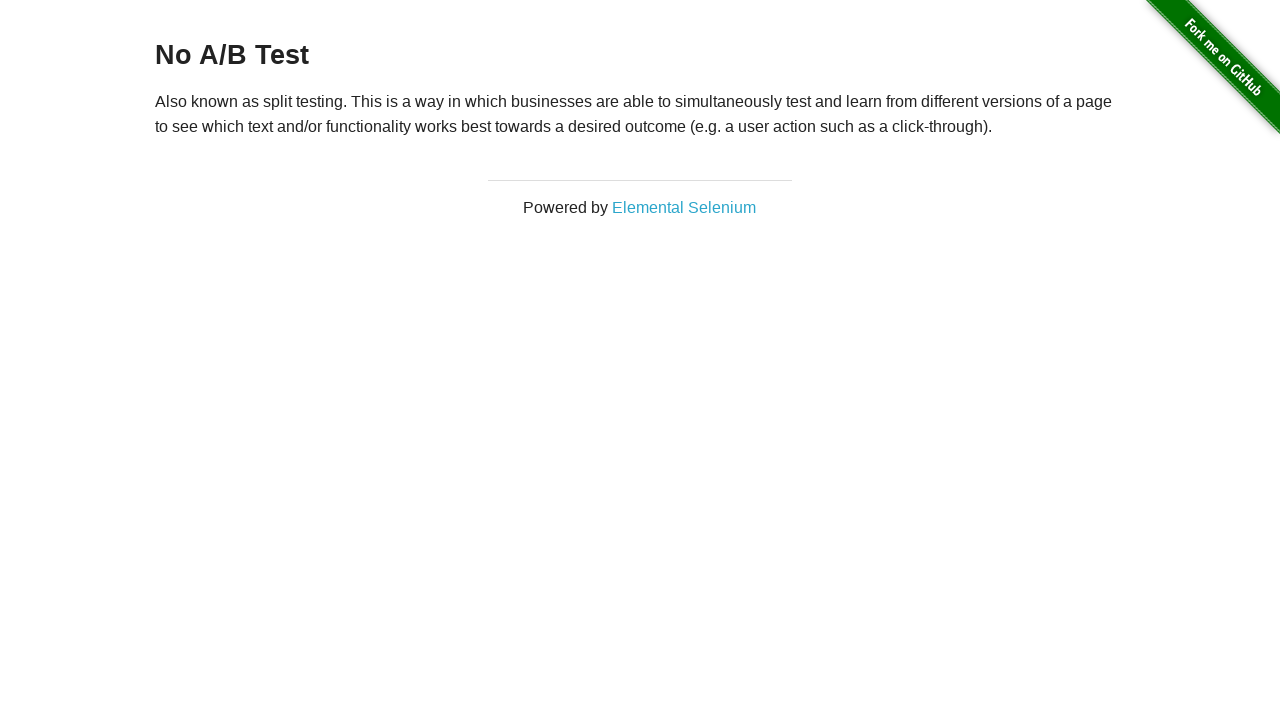